Navigates to VWO login page, finds all links on the page, and clicks on the "Start a free trial" link if found

Starting URL: https://app.vwo.com/#/login

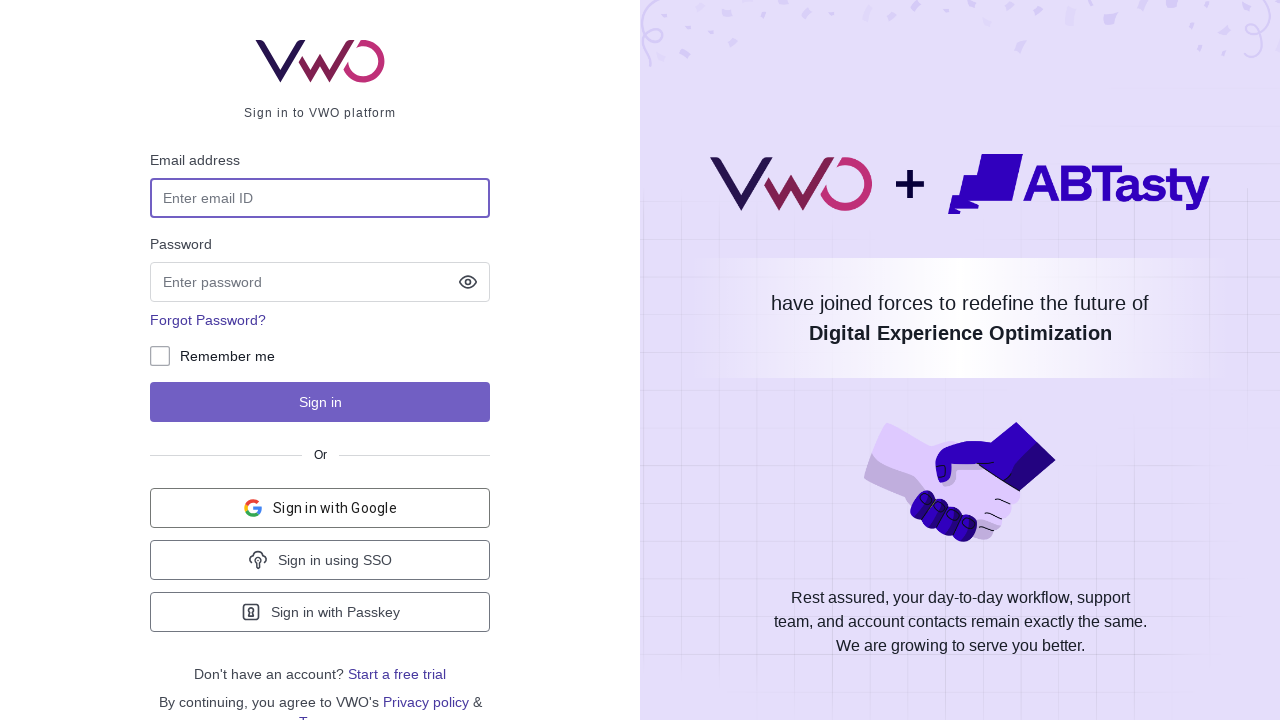

Navigated to VWO login page
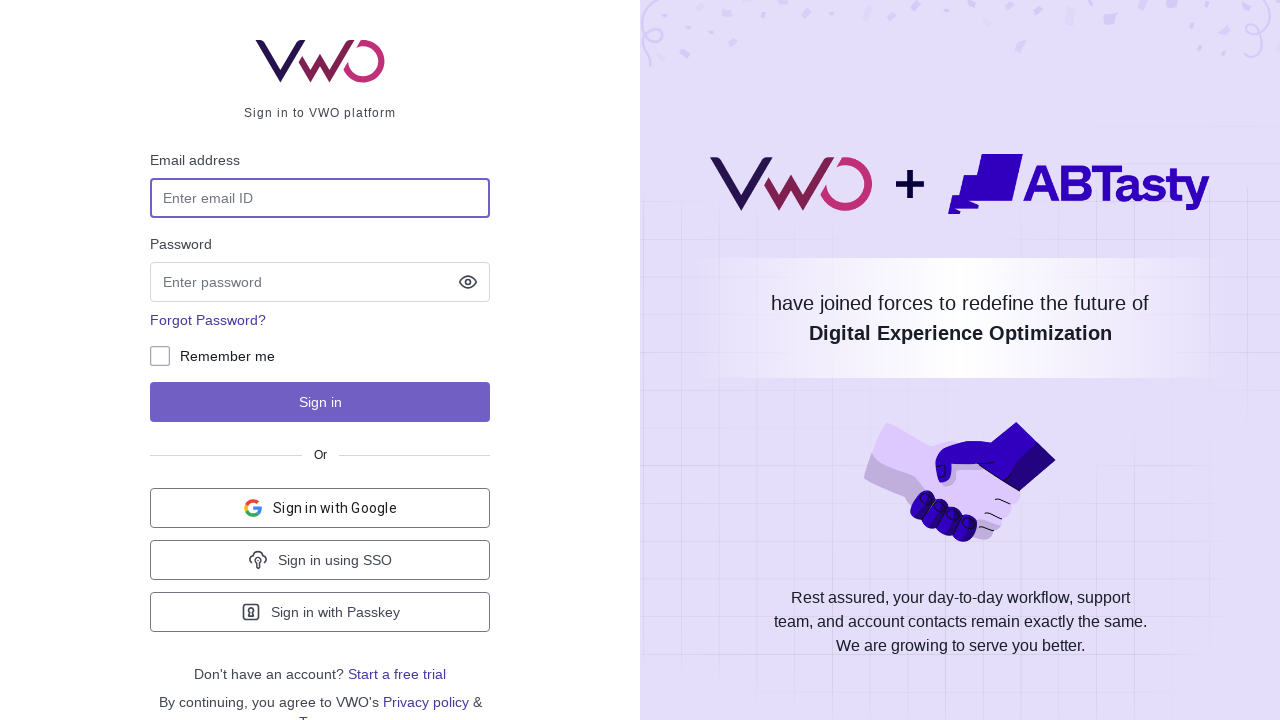

Found 10 links on the page
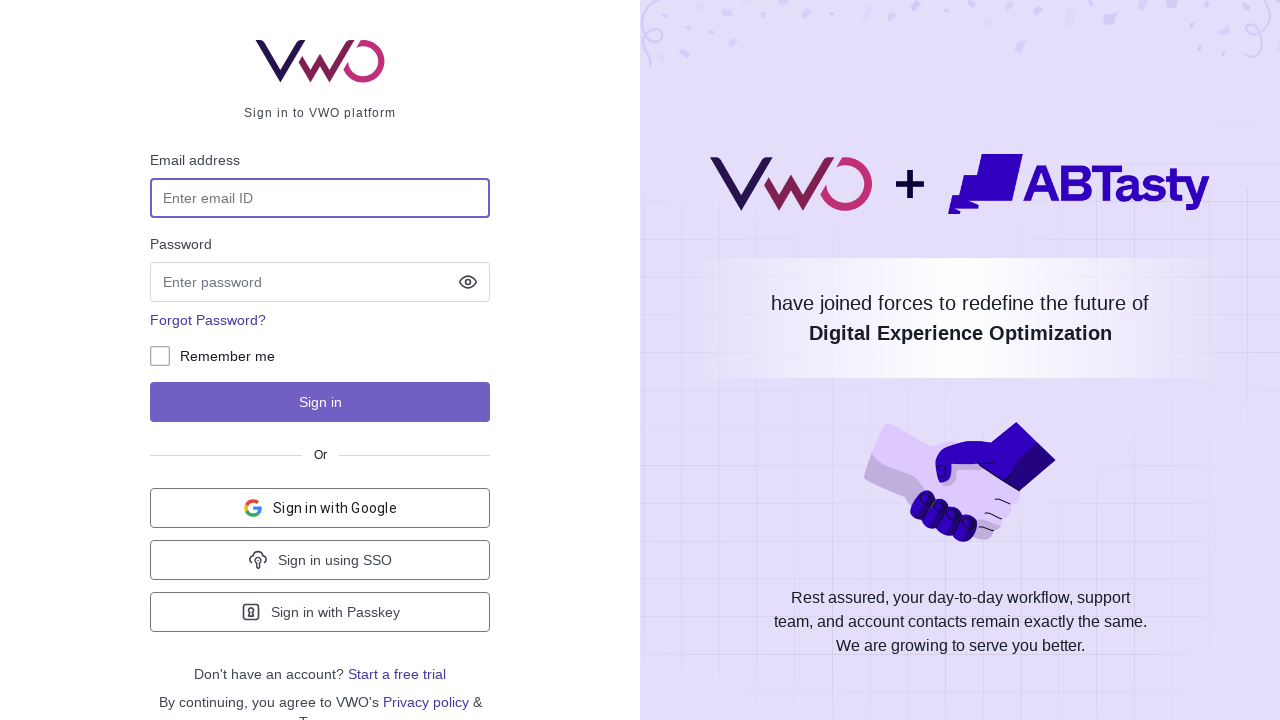

Extracted link text: '    '
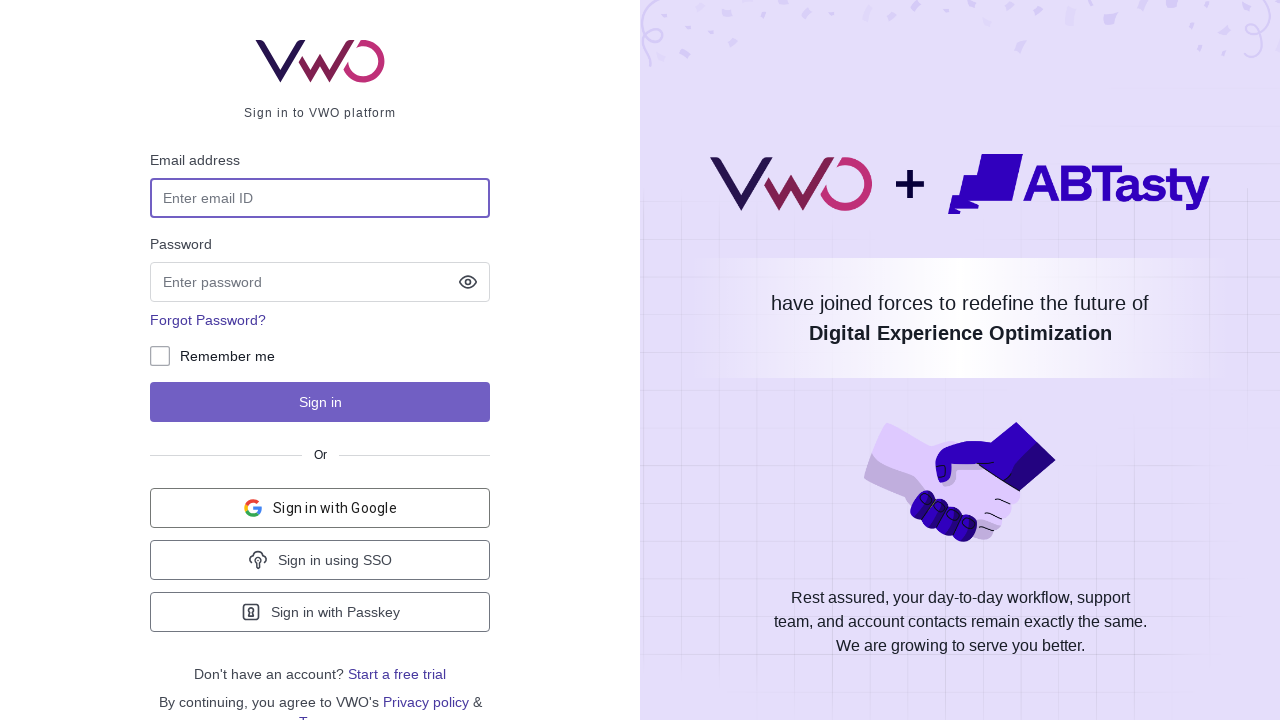

Extracted link text: 'Start a free trial'
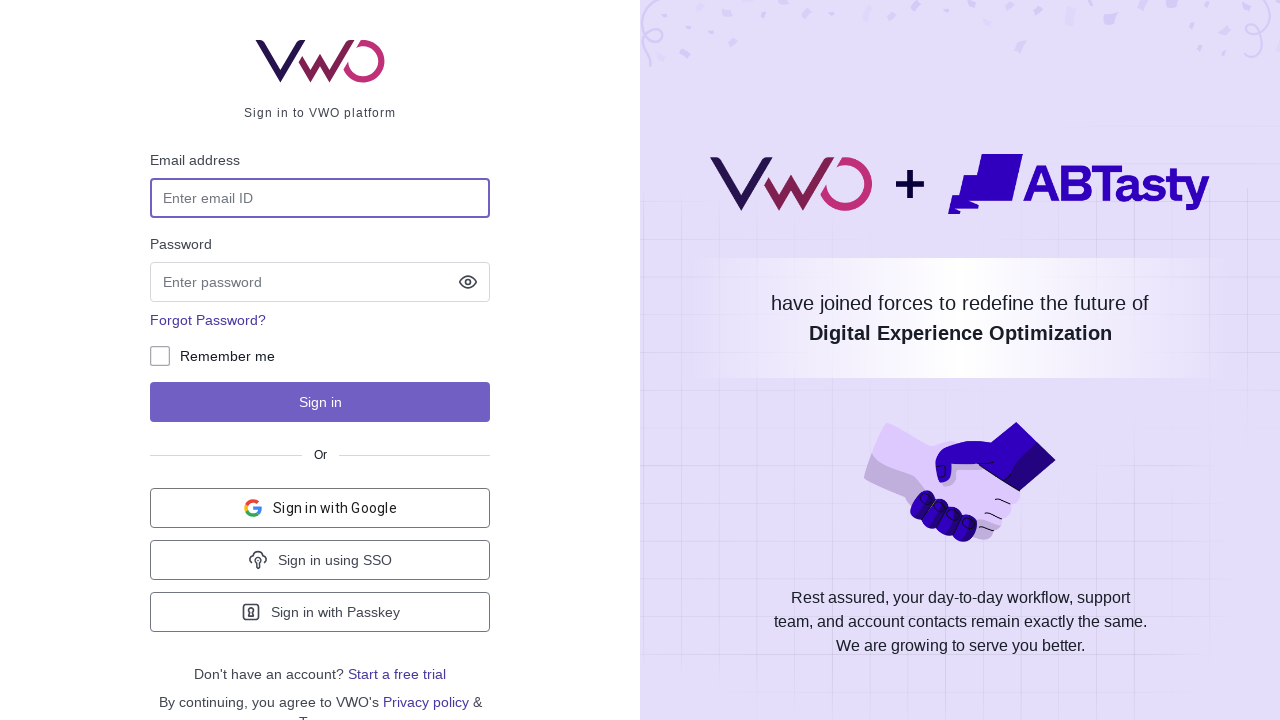

Clicked 'Start a free trial' link at (397, 674) on a >> nth=1
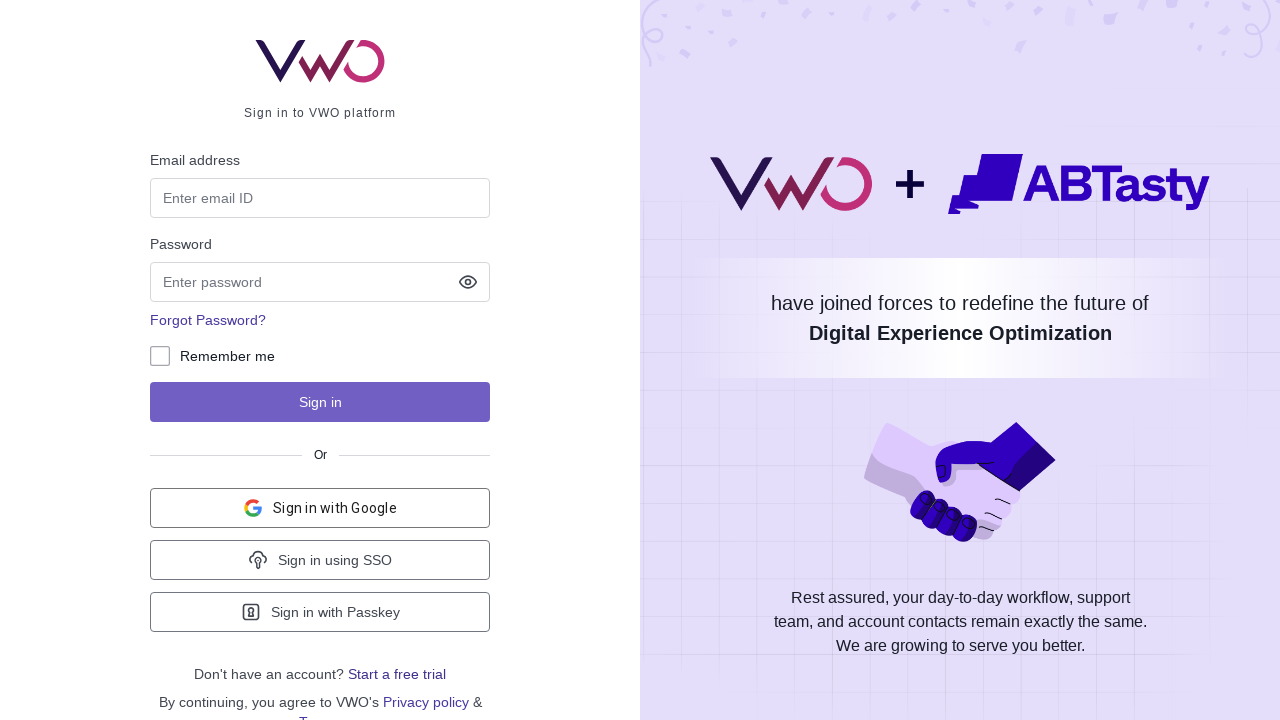

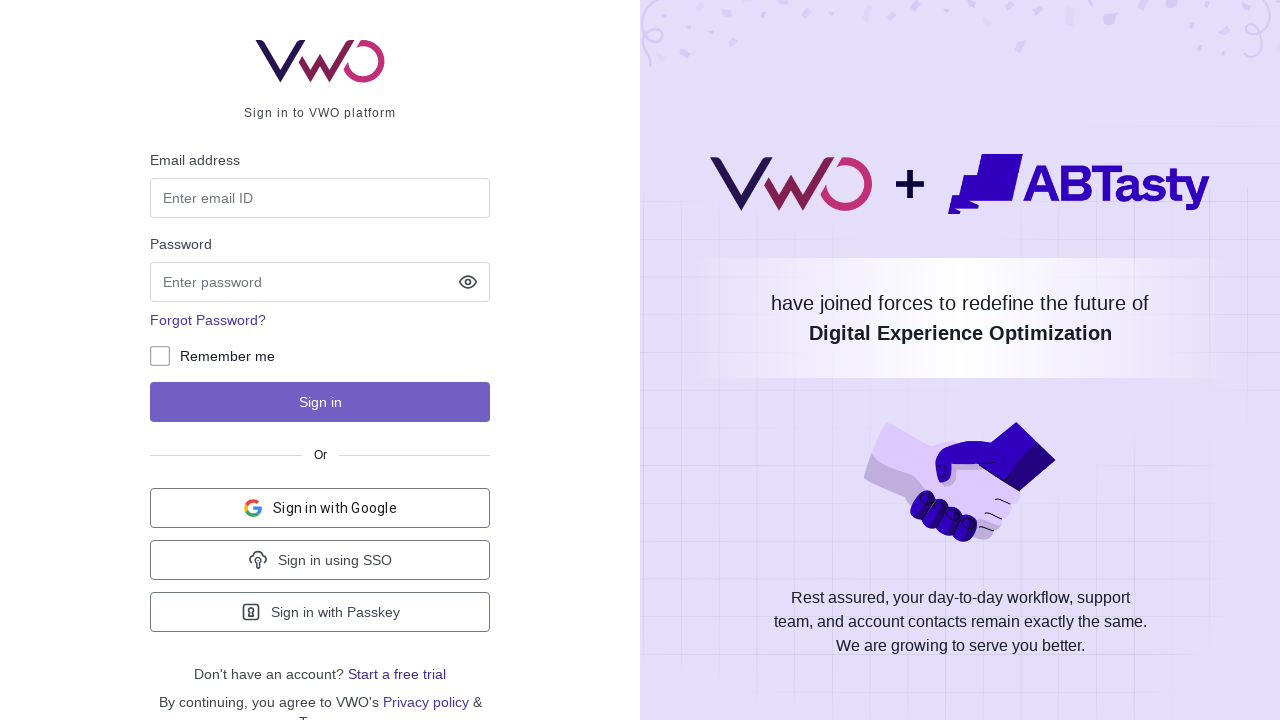